Tests a registration form by filling in first name and username fields with randomly generated data. The script is incomplete but demonstrates form field automation on a practice registration page.

Starting URL: https://practice.cydeo.com/registration_form

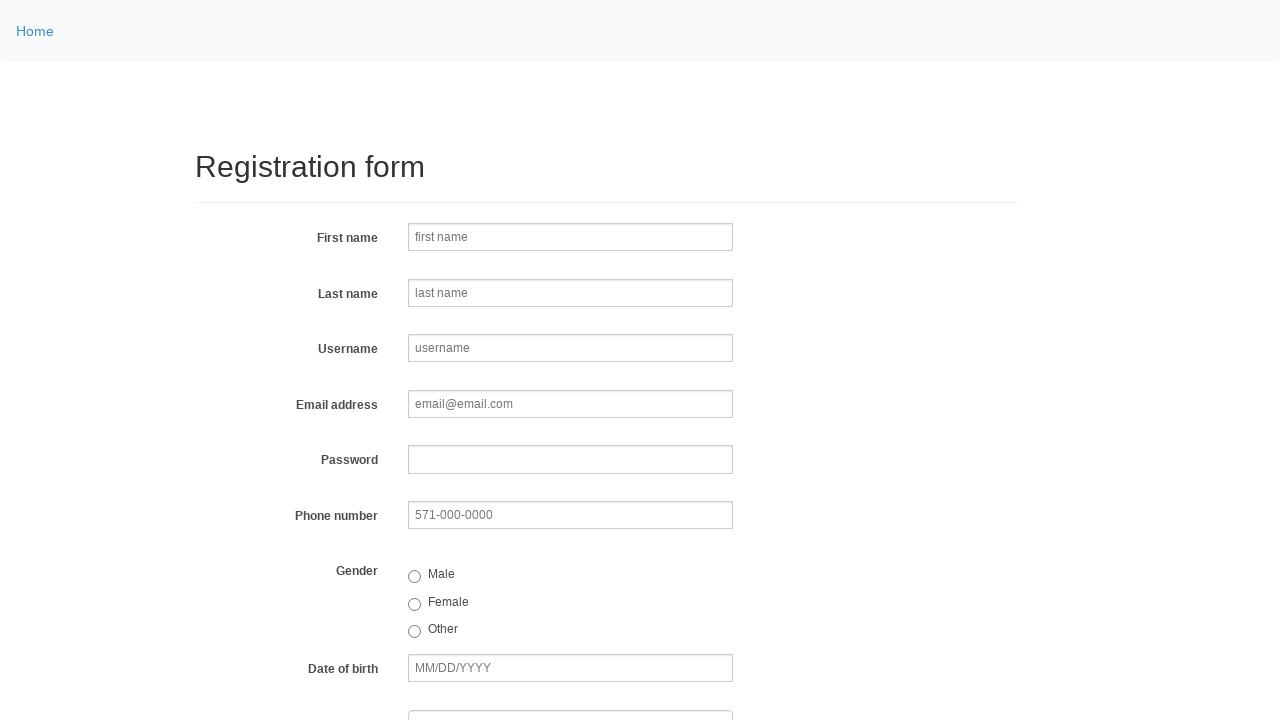

Filled first name field with 'Marcus' on input[name='firstname']
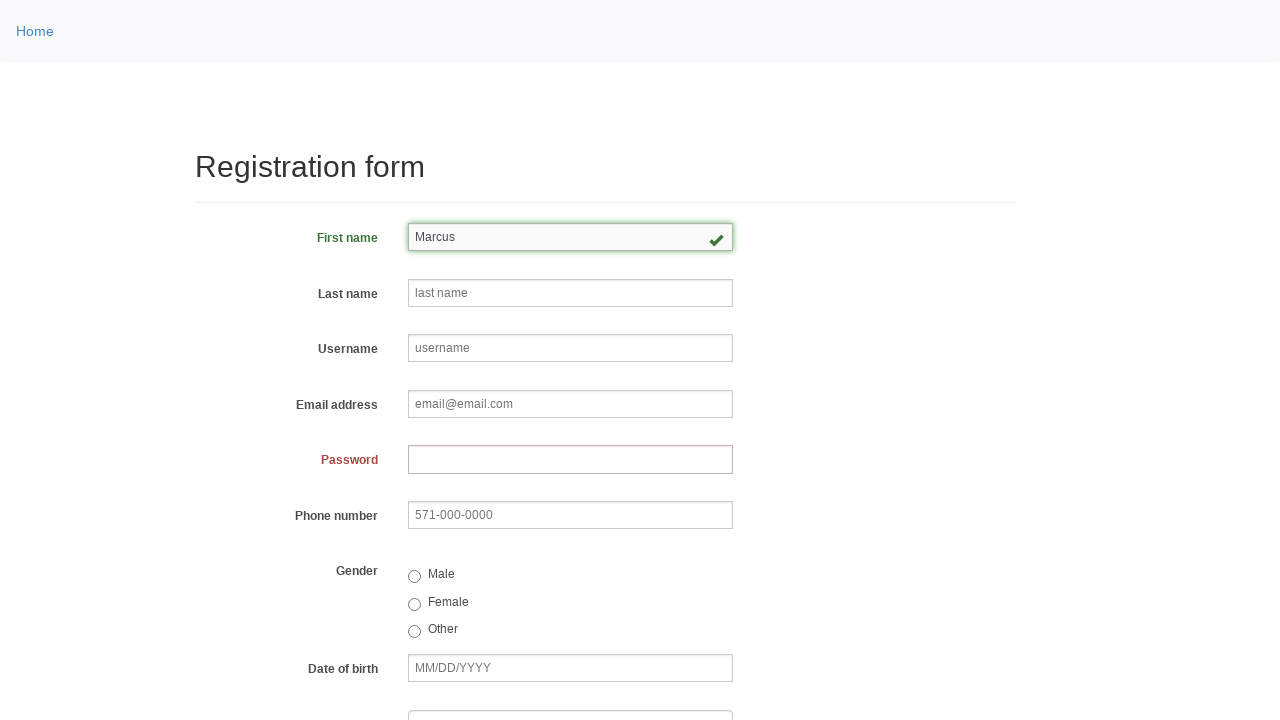

Filled username field with 'jennifersmith87' on input[name='username']
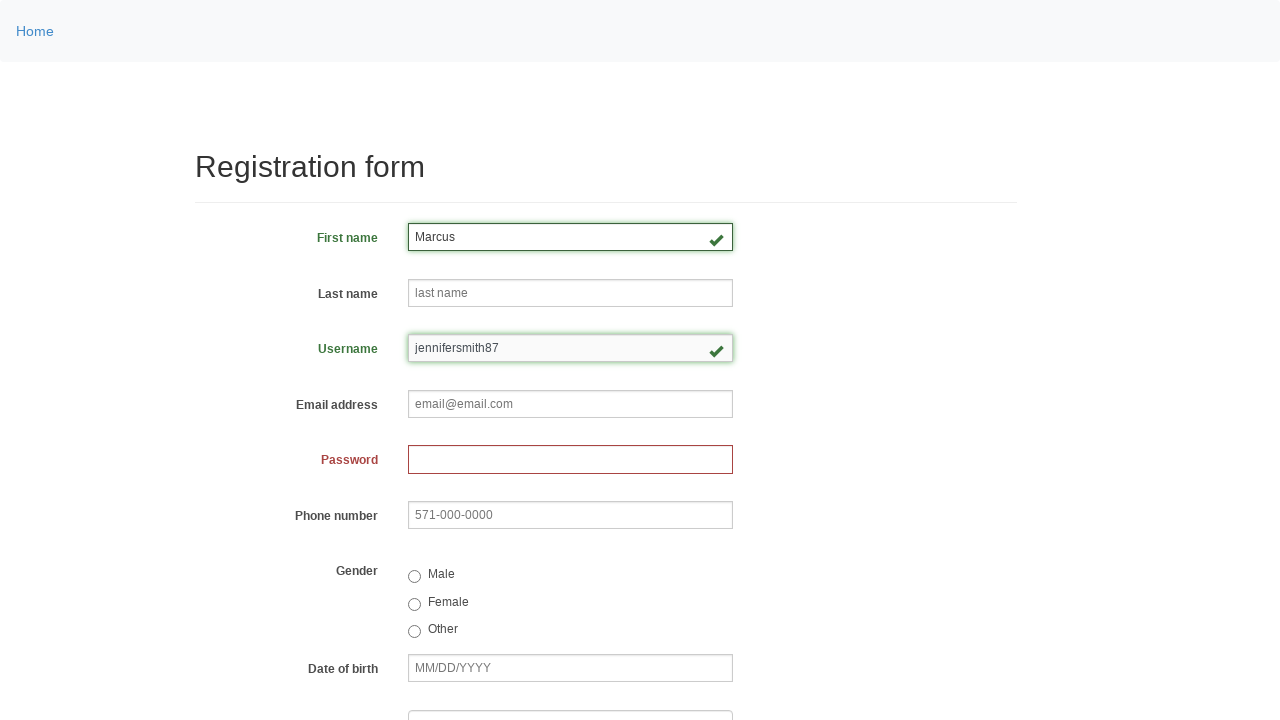

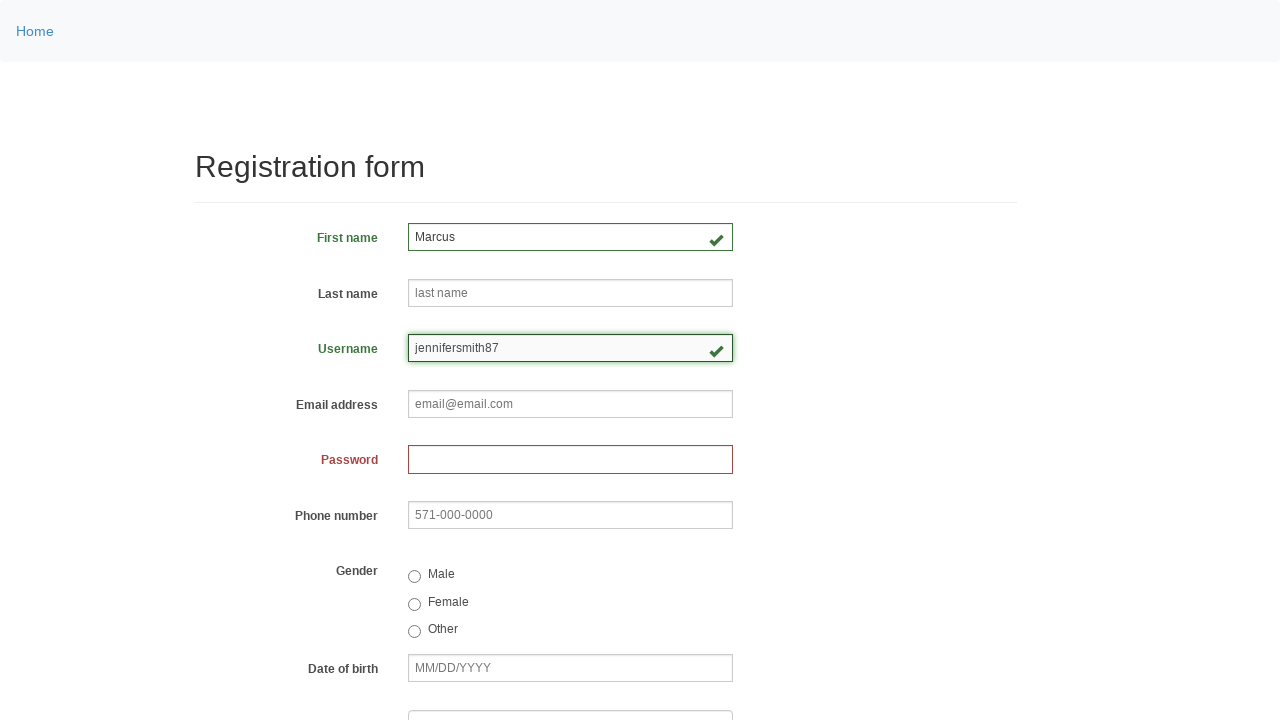